Navigates through the books.toscrape.com website, clicking through pagination pages and visiting individual book detail pages to verify page elements load correctly.

Starting URL: https://books.toscrape.com/index.html

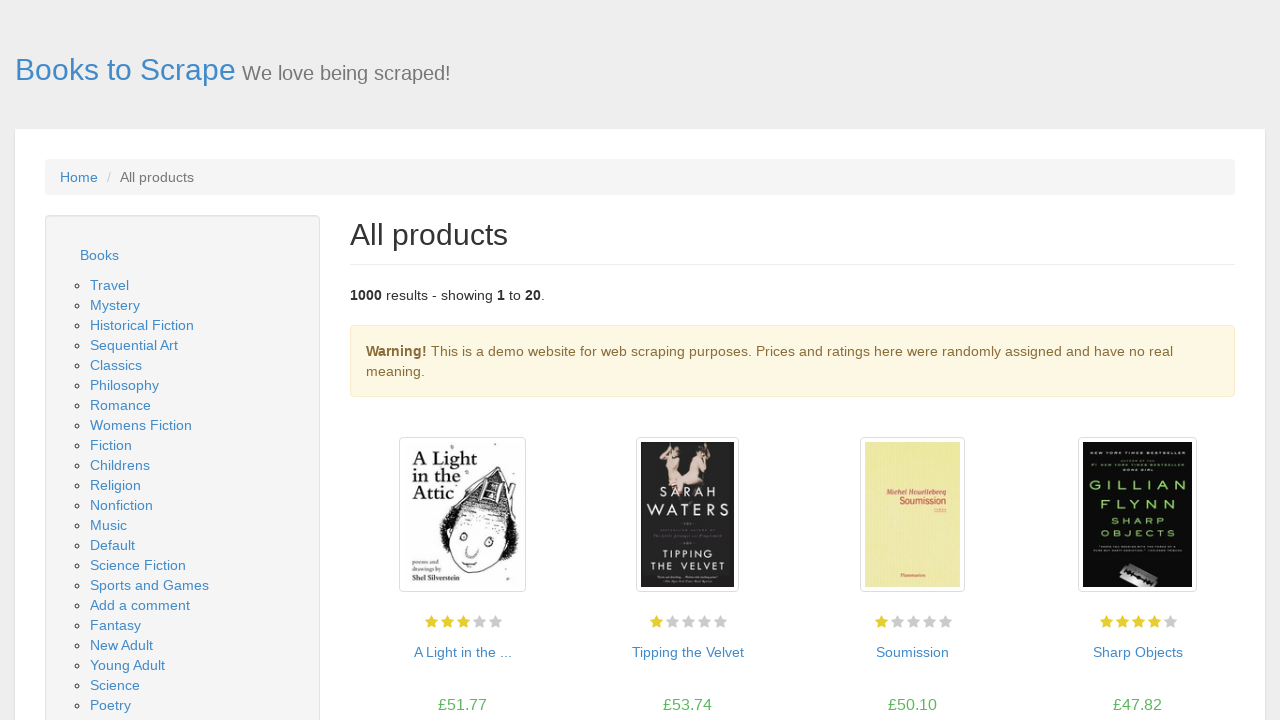

Waited for book listing to load on initial page
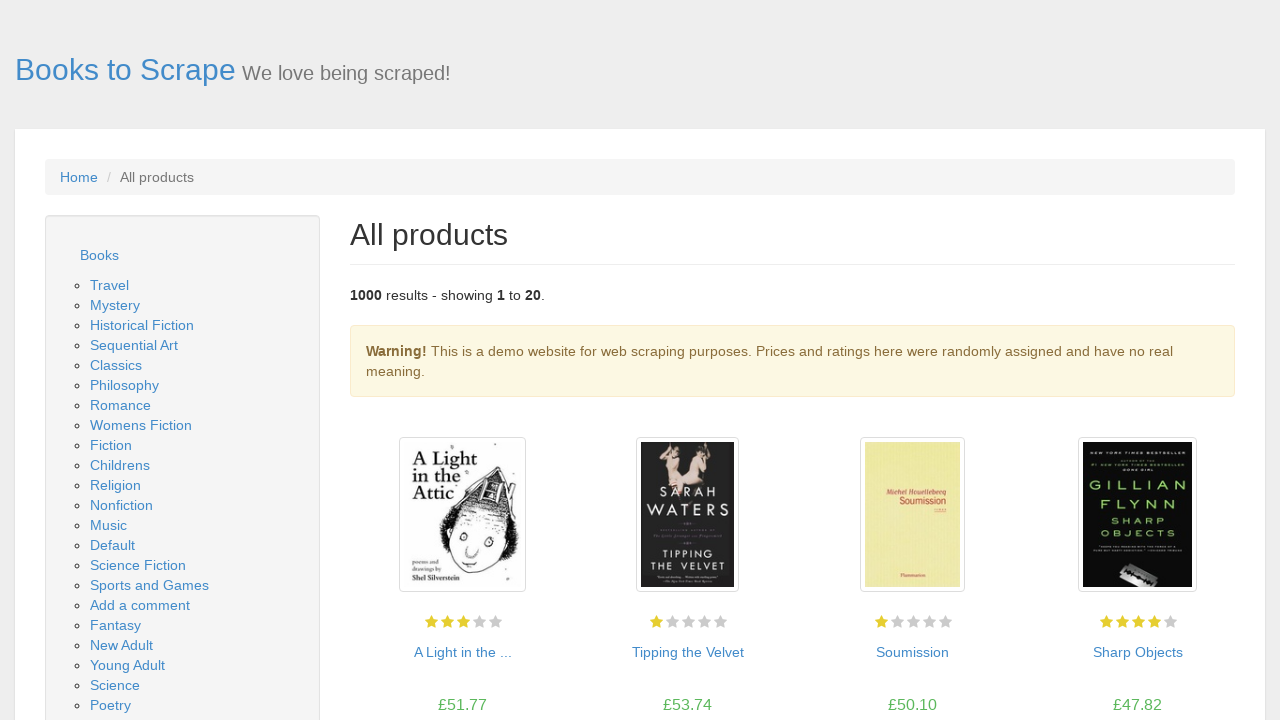

Located first book link in listing
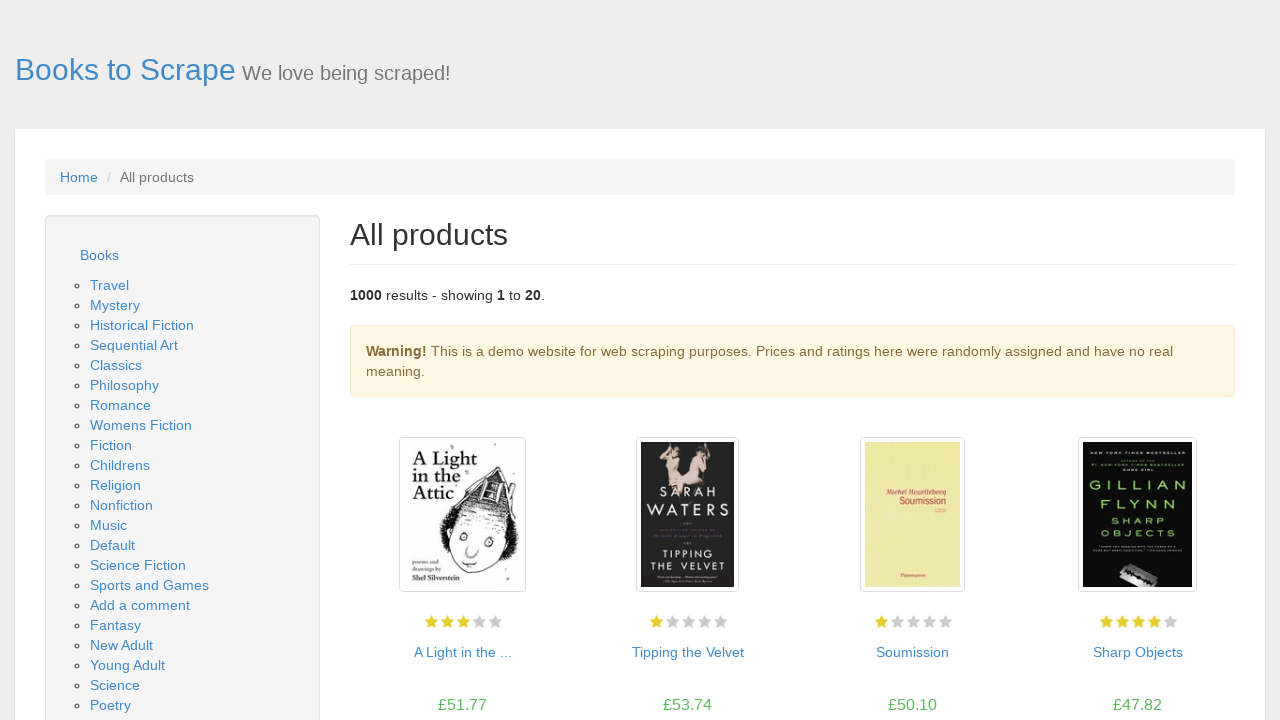

Clicked on first book to view details
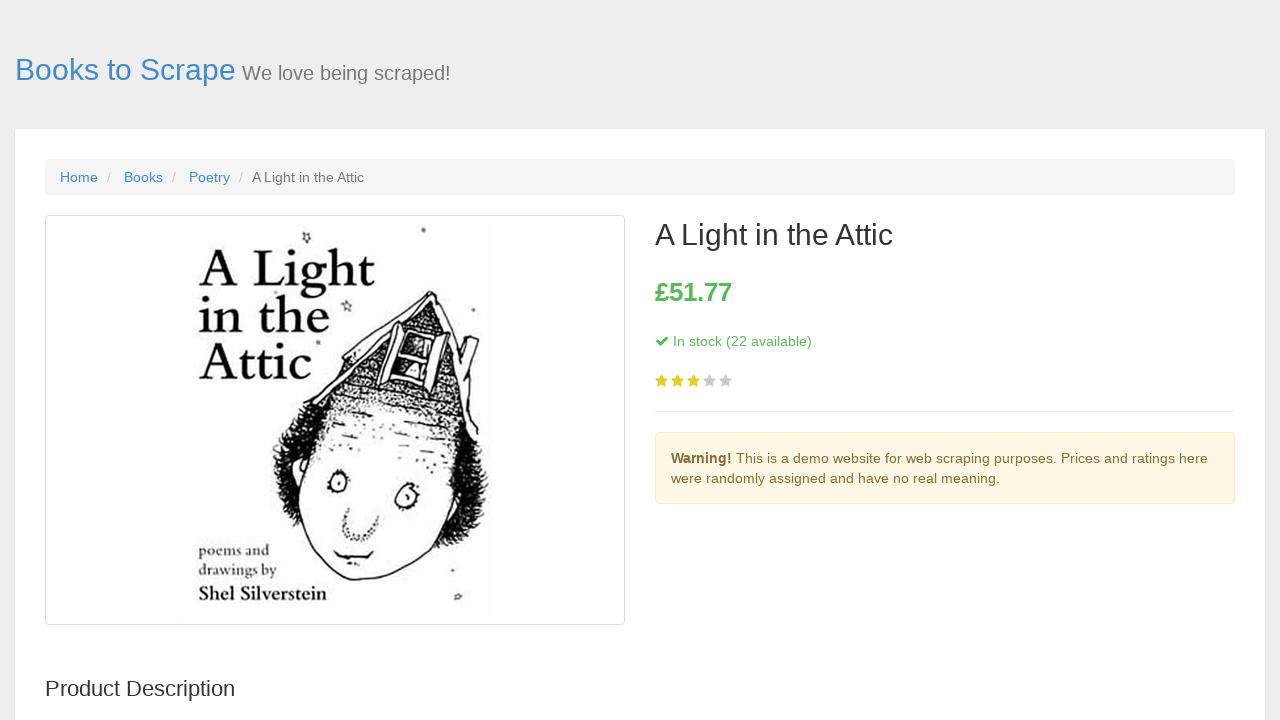

Book title (h1) loaded on detail page
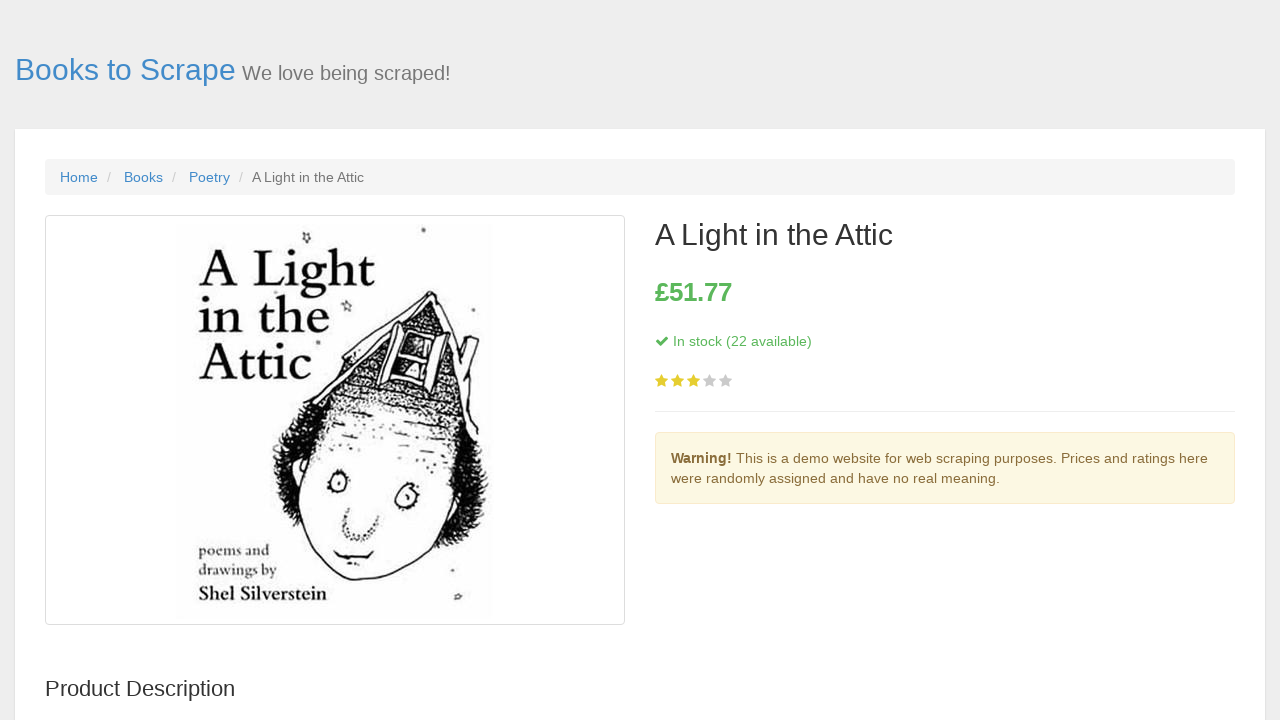

Price element loaded on detail page
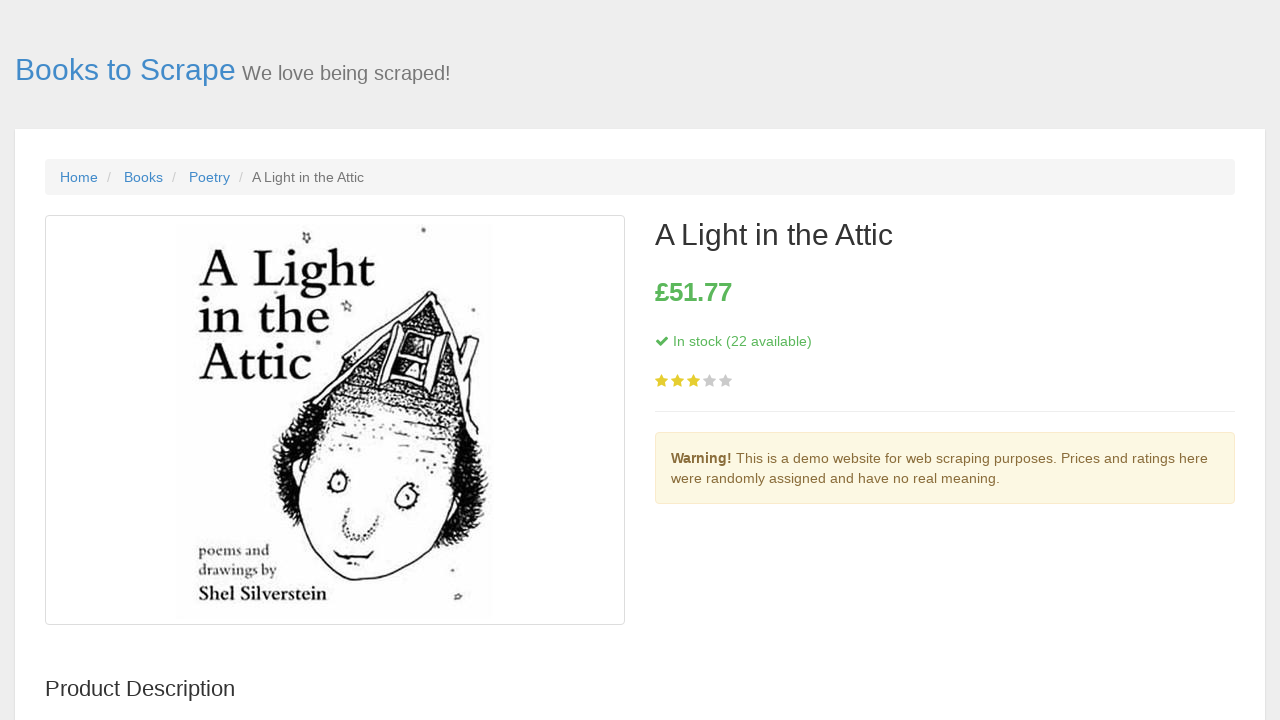

Rating element loaded on detail page
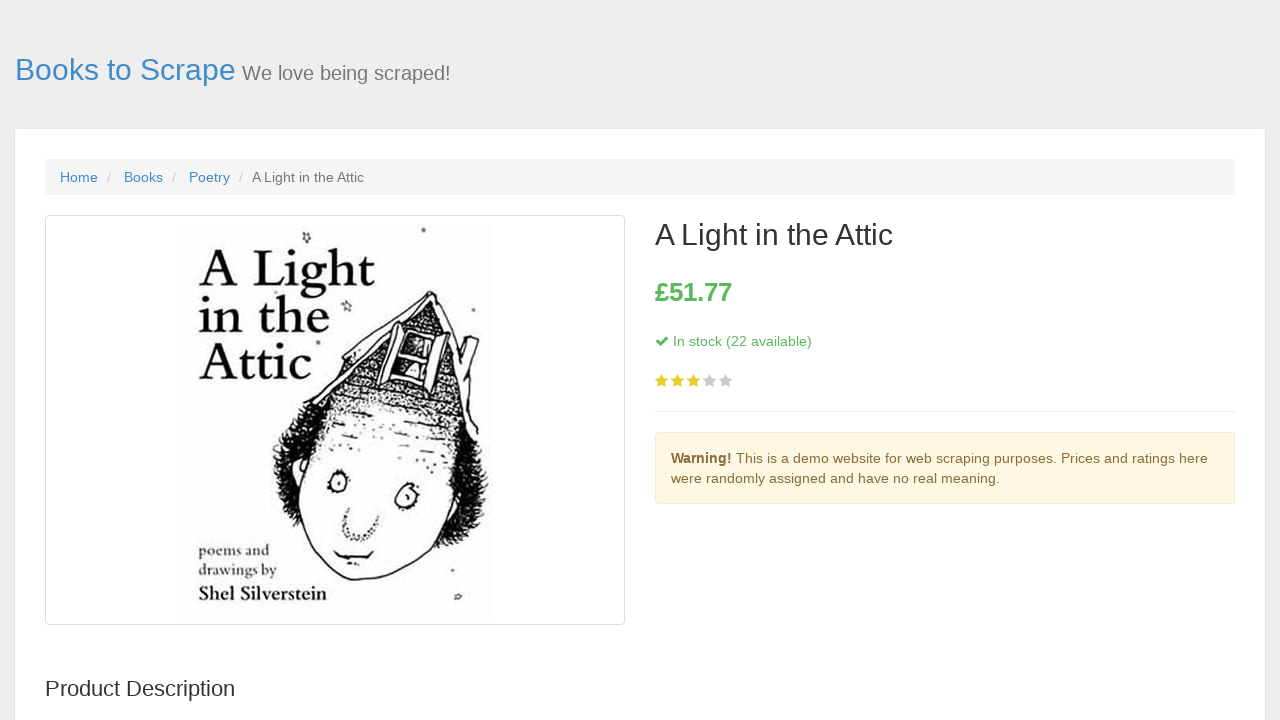

Navigated back to book listing page
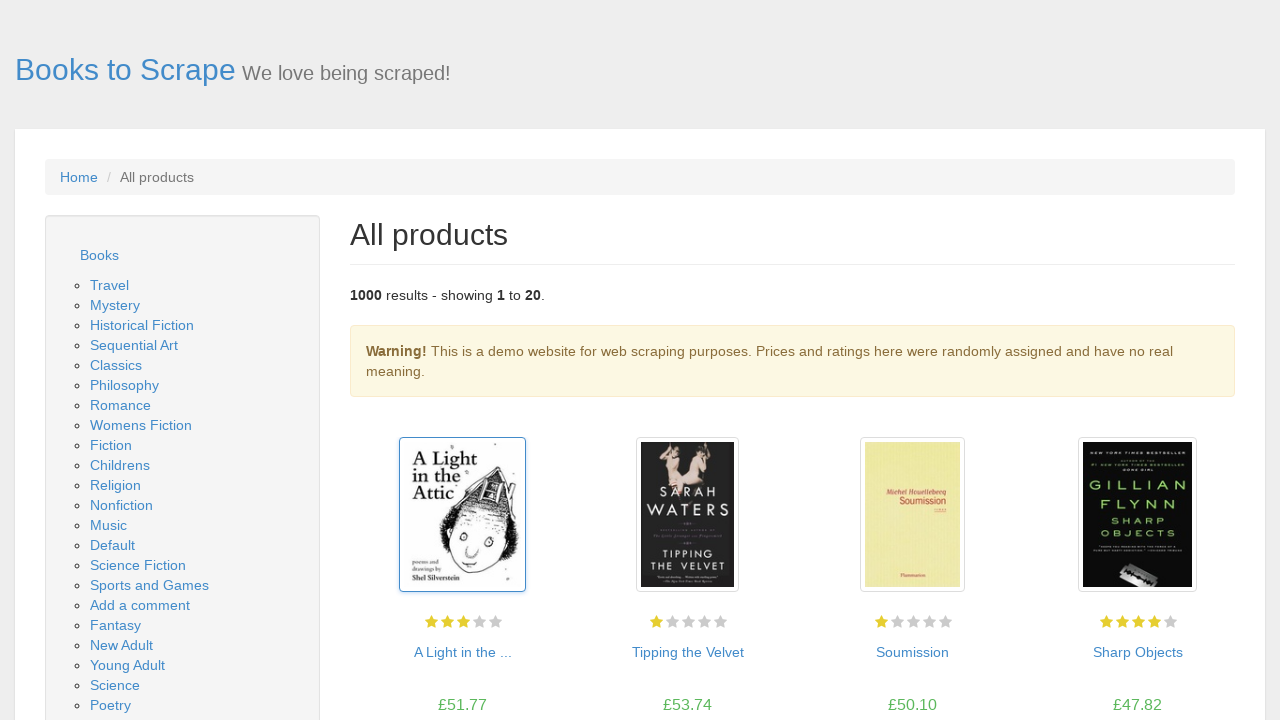

Verified book listing reloaded after navigation back
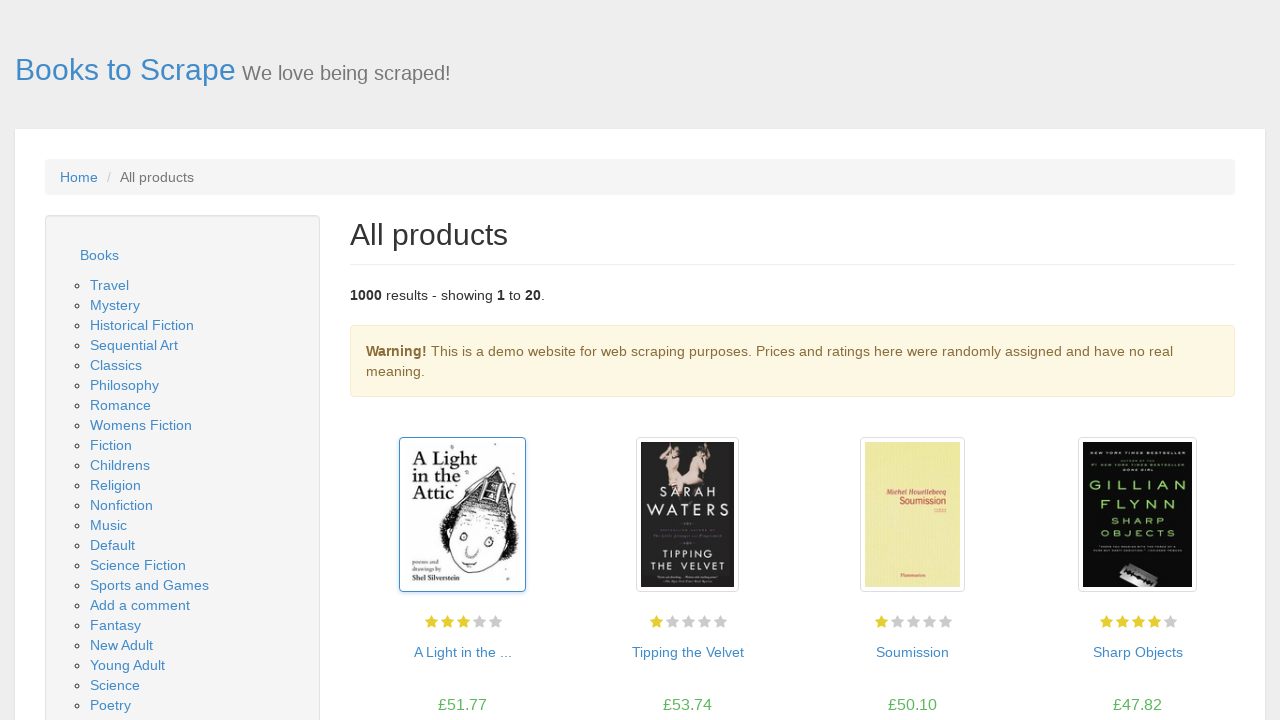

Located next pagination button
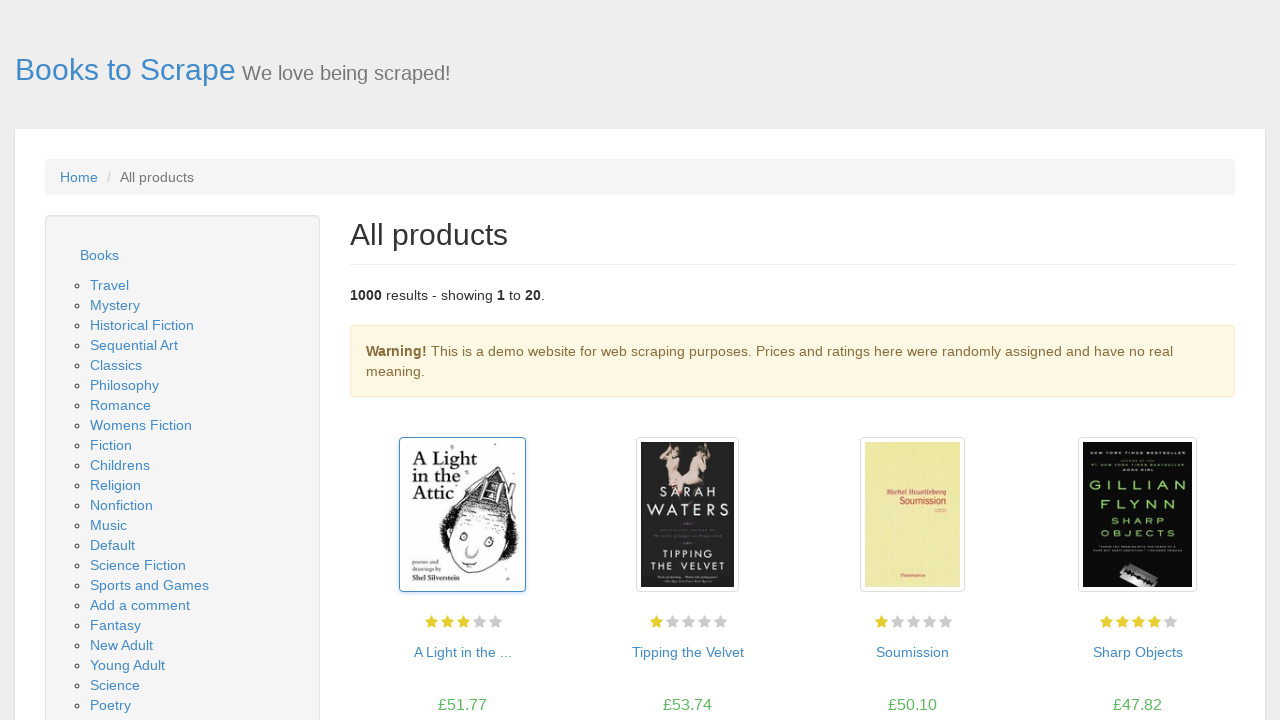

Clicked next button to navigate to page 2 at (1206, 654) on internal:role=link[name="next"s]
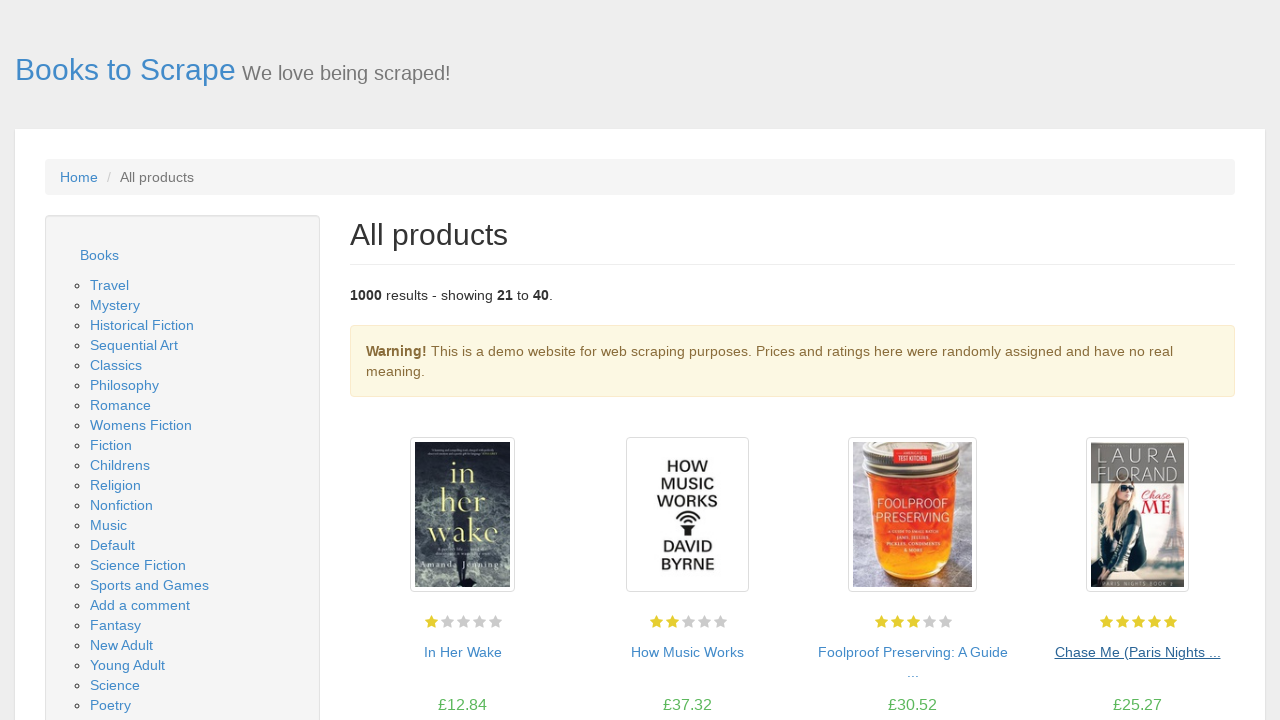

Verified page 2 loaded with book listings
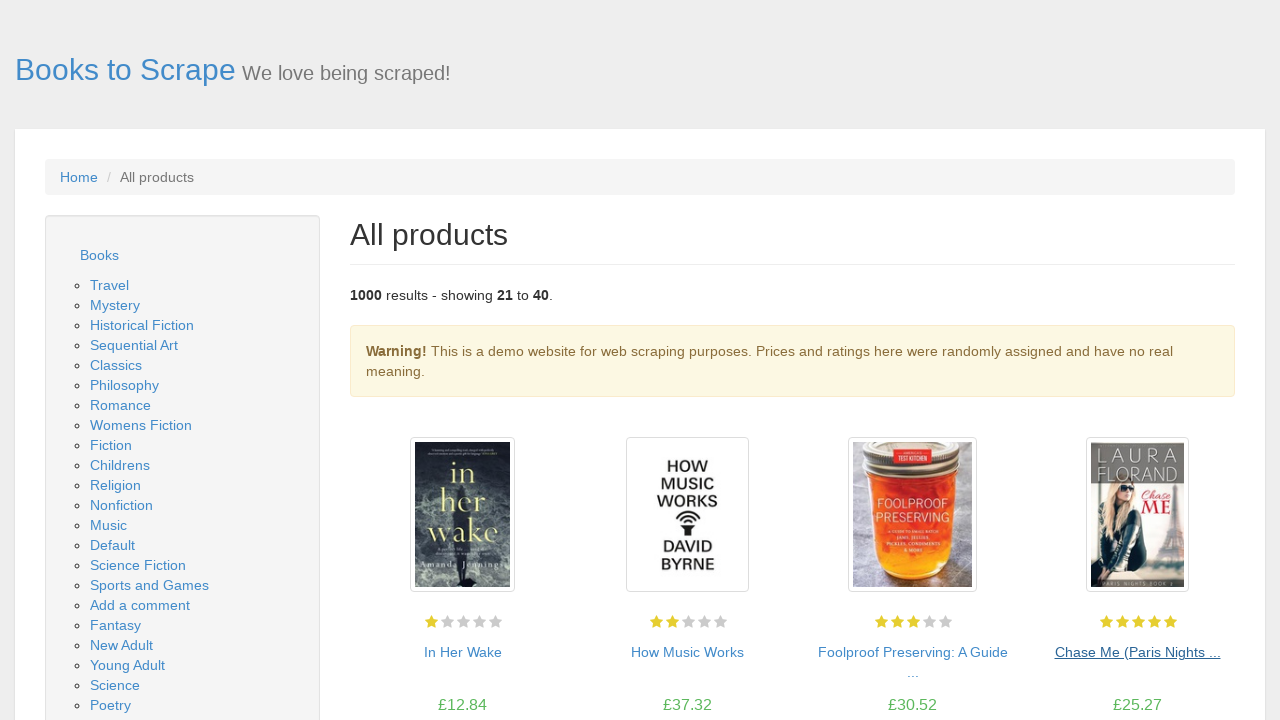

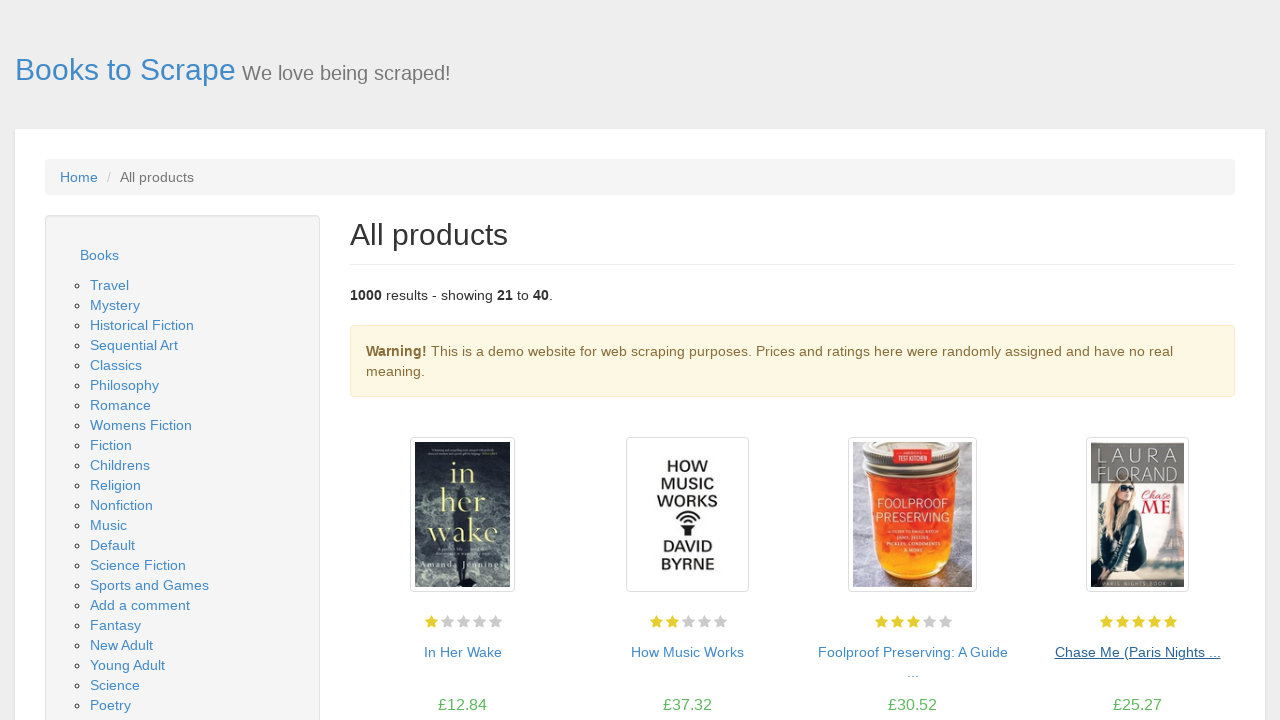